Tests checkbox functionality by finding a checkbox element and clicking it if not already selected

Starting URL: http://www.echoecho.com/htmlforms09.htm

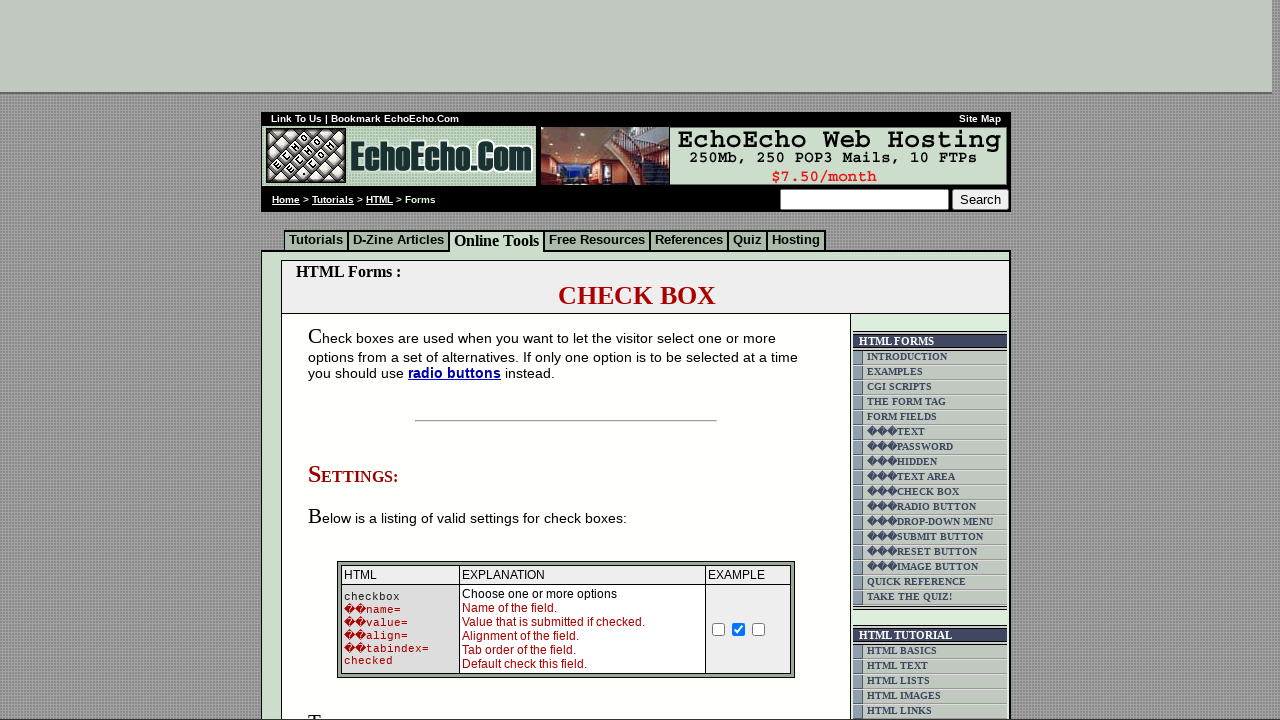

Located checkbox element with name 'option1'
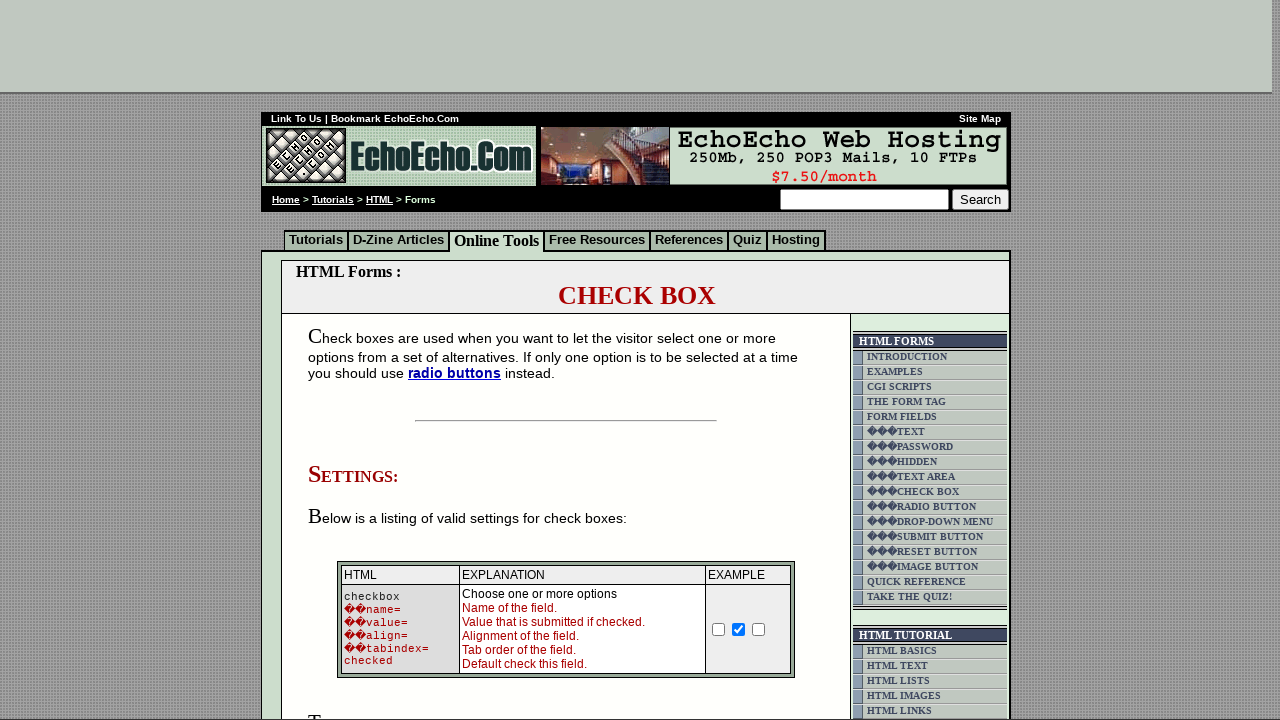

Verified checkbox is not already selected
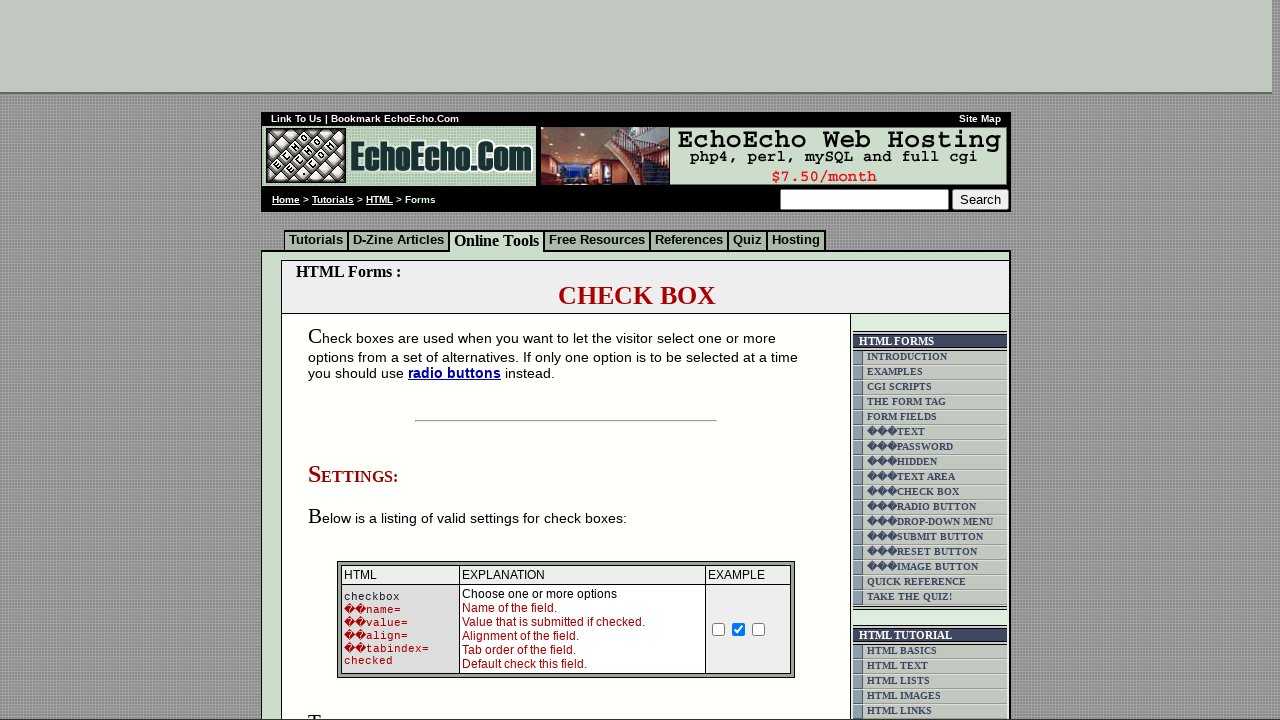

Clicked checkbox to select it at (354, 360) on input[name='option1']
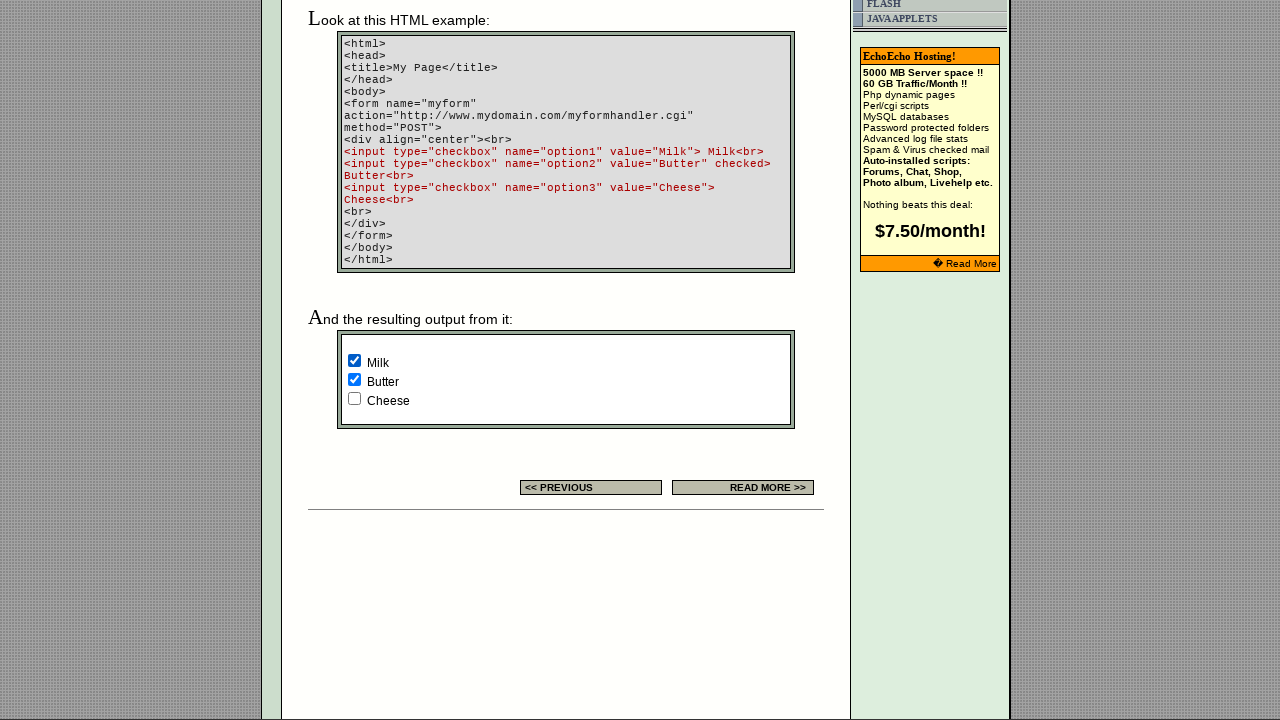

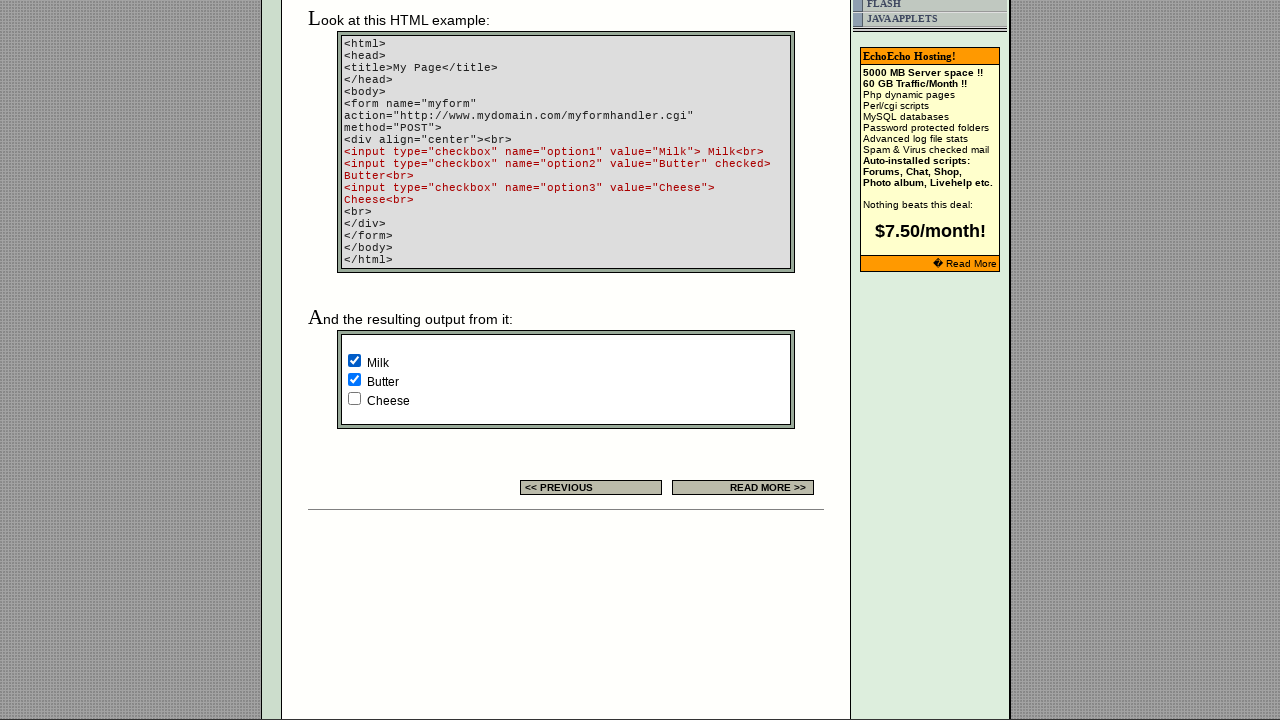